Tests JavaScript confirm alert functionality by clicking the confirm button and dismissing the alert to verify the cancel action

Starting URL: https://the-internet.herokuapp.com/javascript_alerts

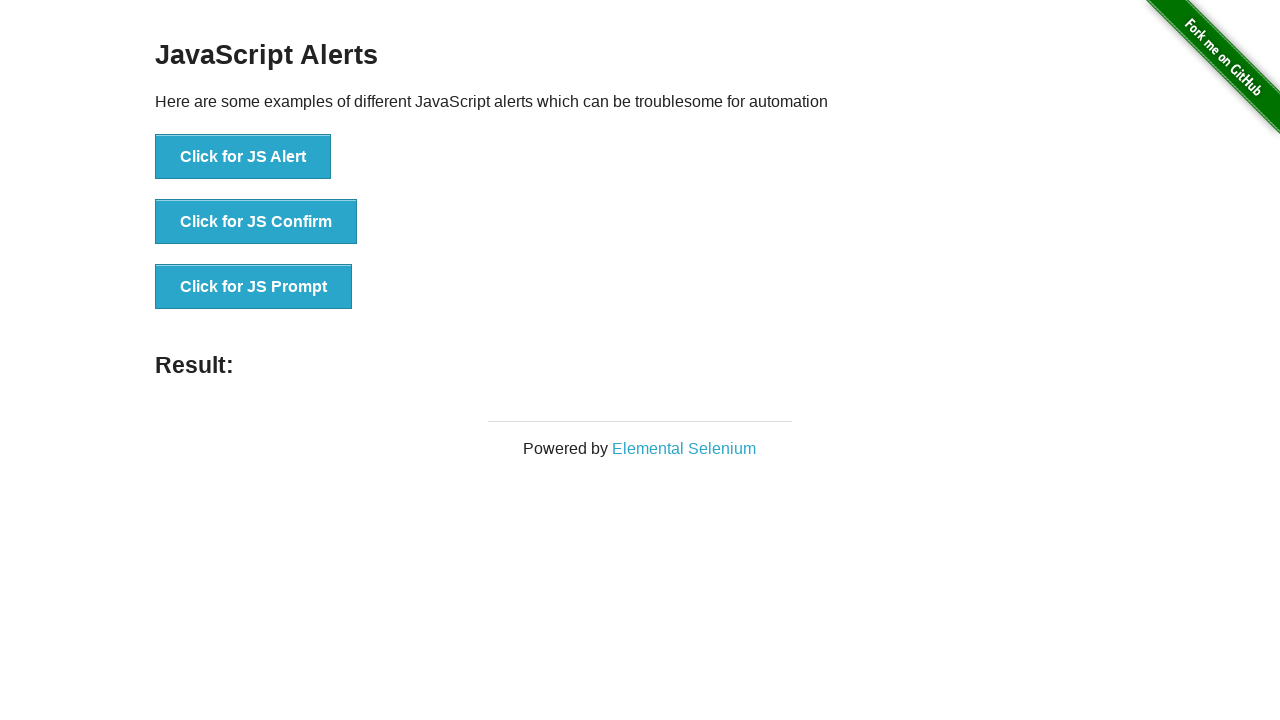

Clicked the JavaScript Confirm button at (256, 222) on xpath=//button[@onclick='jsConfirm()']
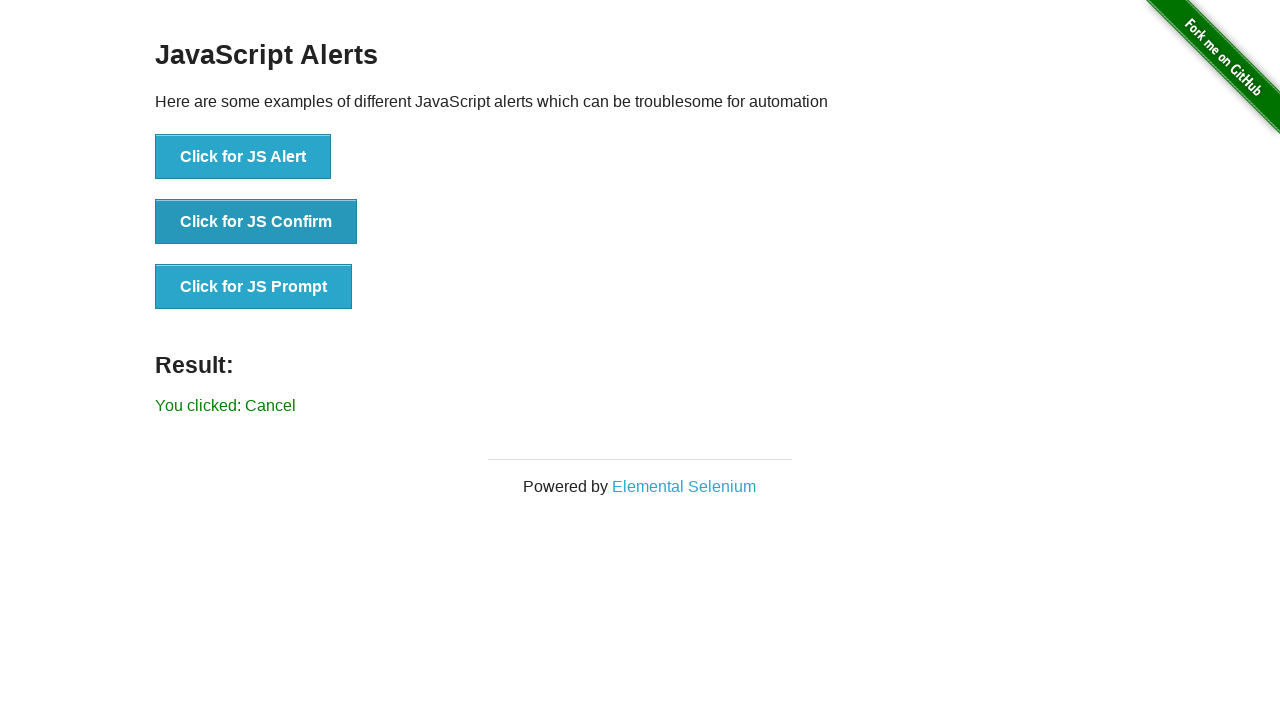

Set up dialog handler to dismiss the confirm alert
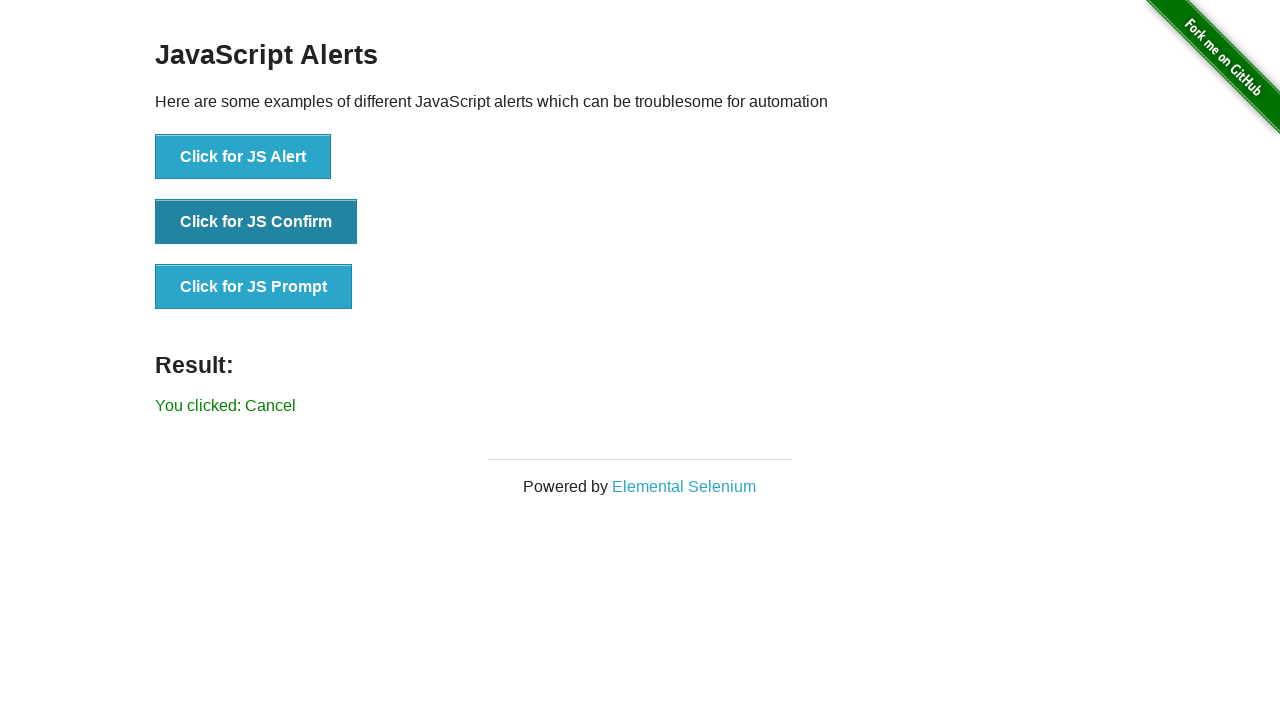

Clicked the JavaScript Confirm button again to trigger the alert at (256, 222) on xpath=//button[@onclick='jsConfirm()']
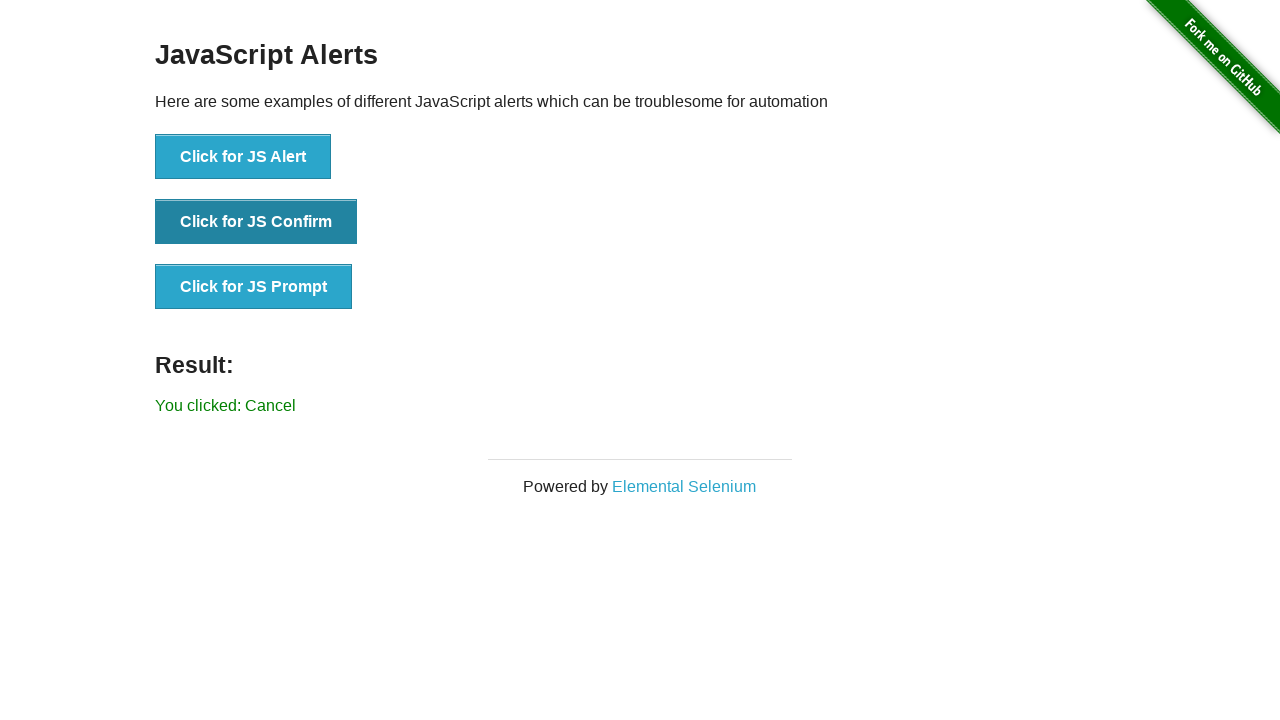

Located the result element
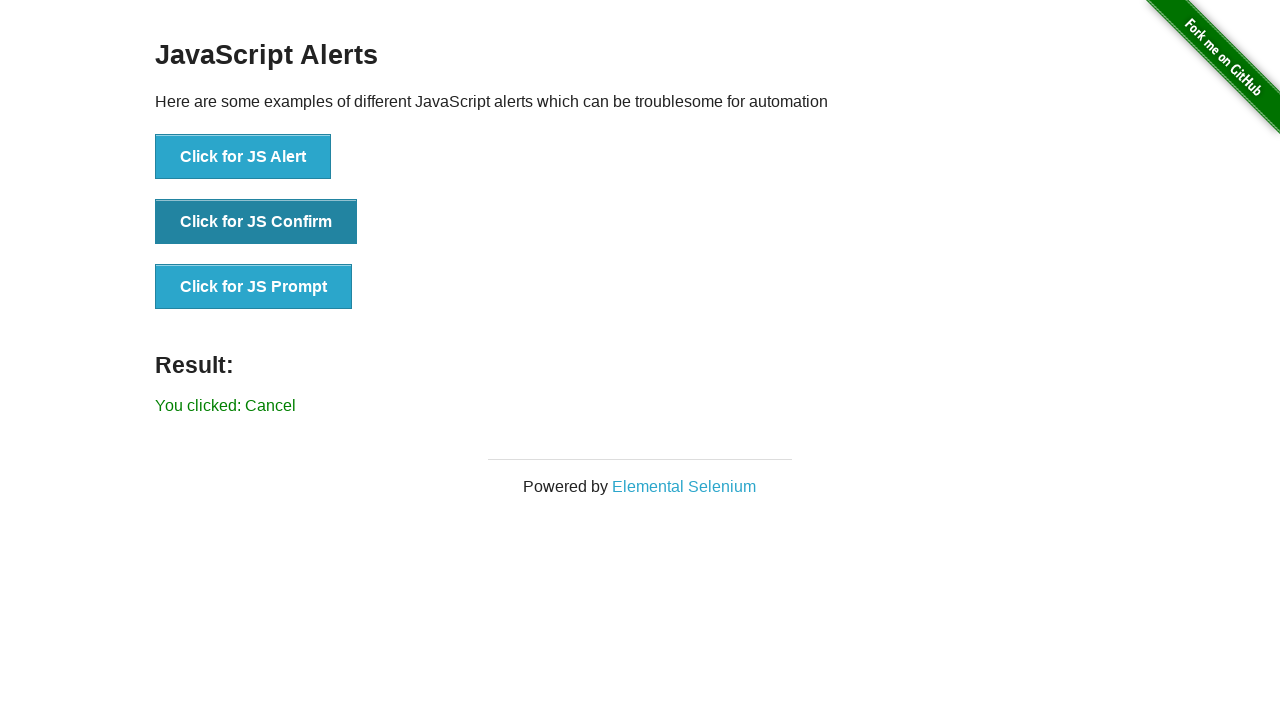

Verified that the result text shows 'You clicked: Cancel'
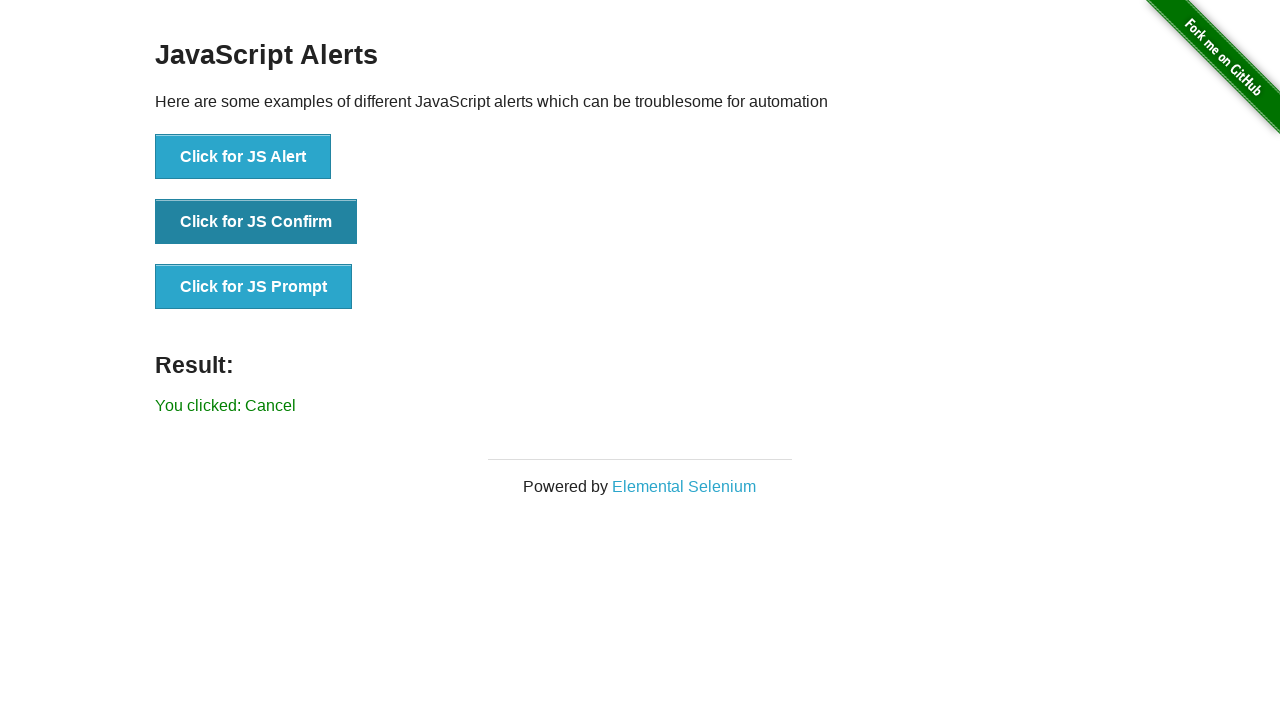

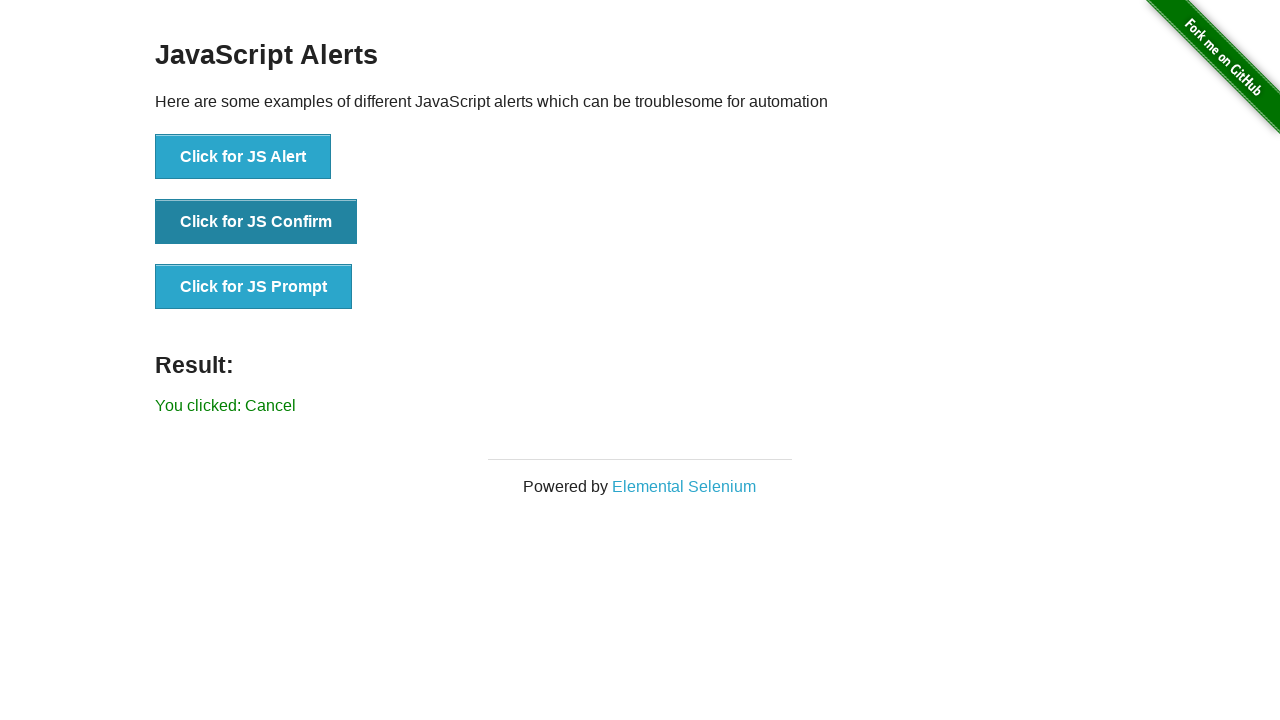